Tests the search/filter functionality on a vegetable offers page by entering "Rice" in the search field and verifying that all displayed results contain the search term.

Starting URL: https://rahulshettyacademy.com/seleniumPractise/#/offers

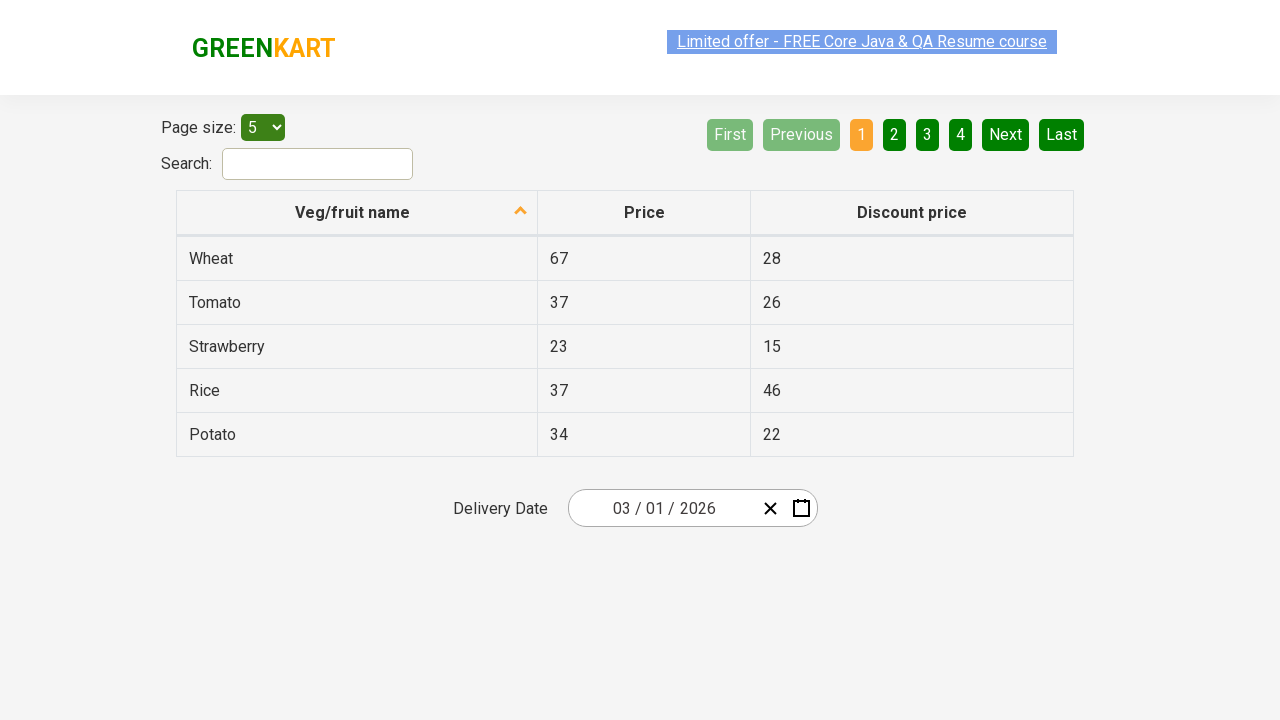

Filled search field with 'Rice' on #search-field
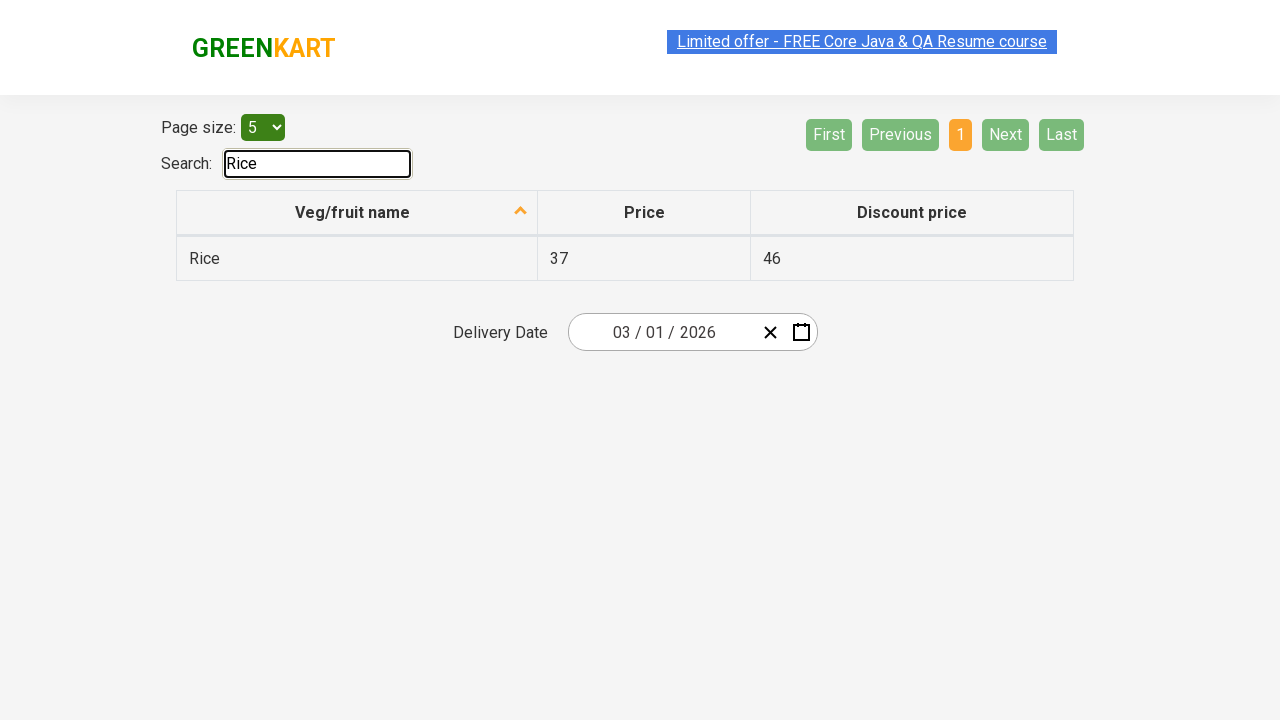

Filtered results loaded
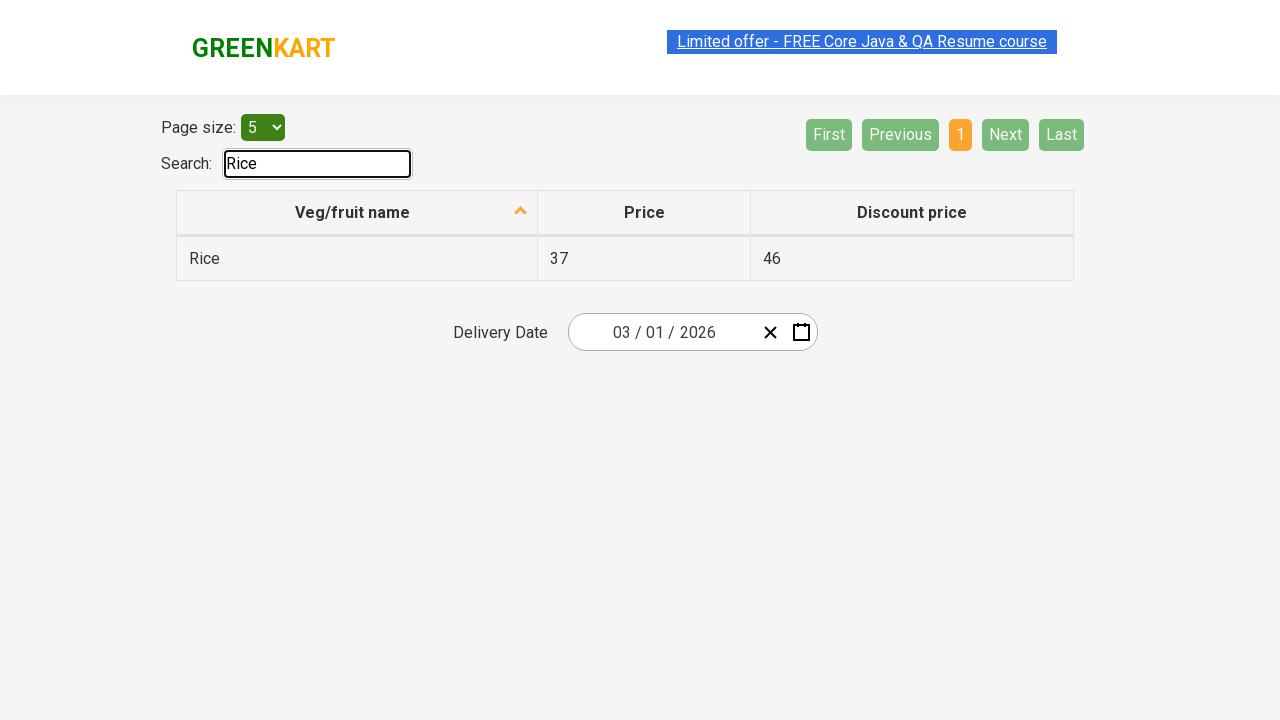

Retrieved all vegetable names from first column
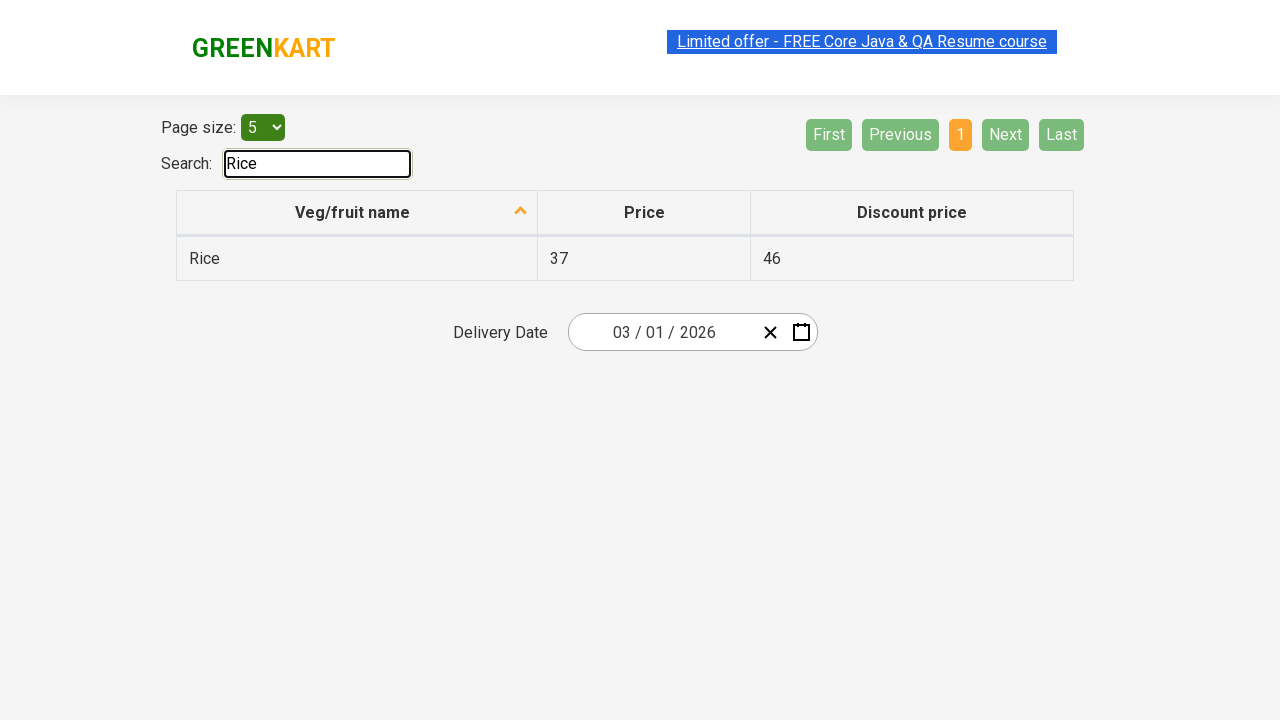

Verified search result contains 'Rice': 'Rice'
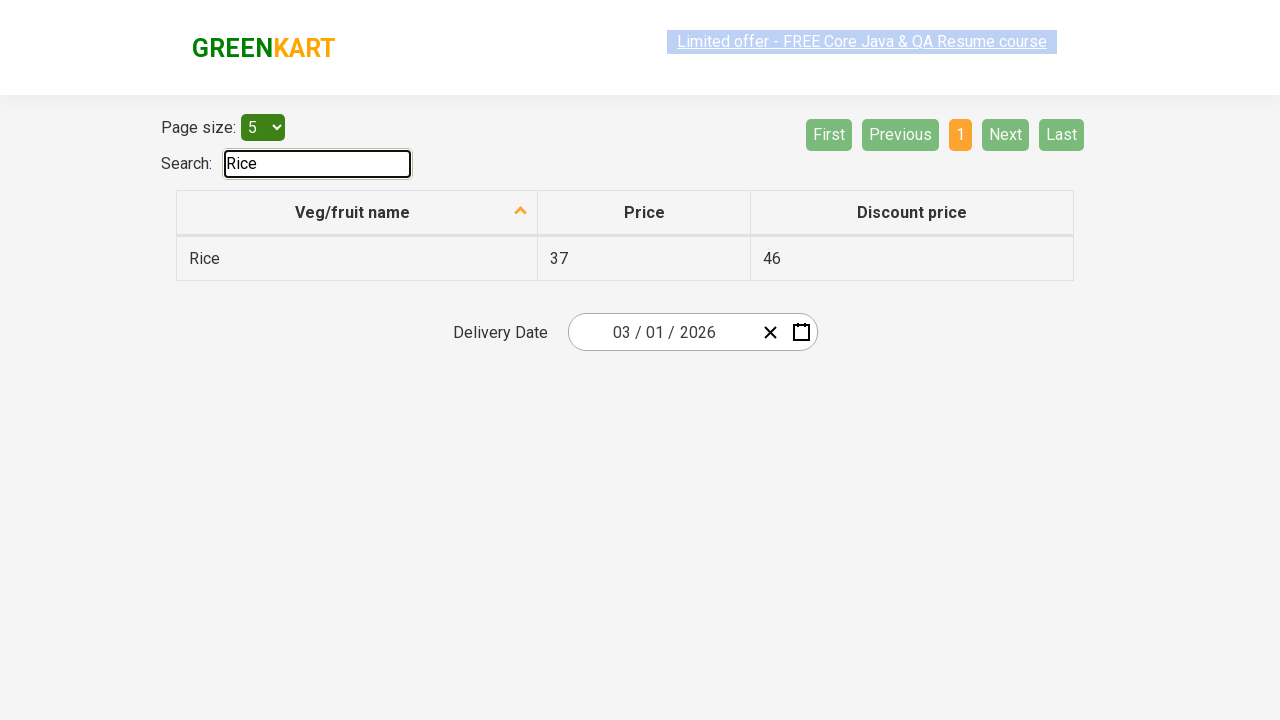

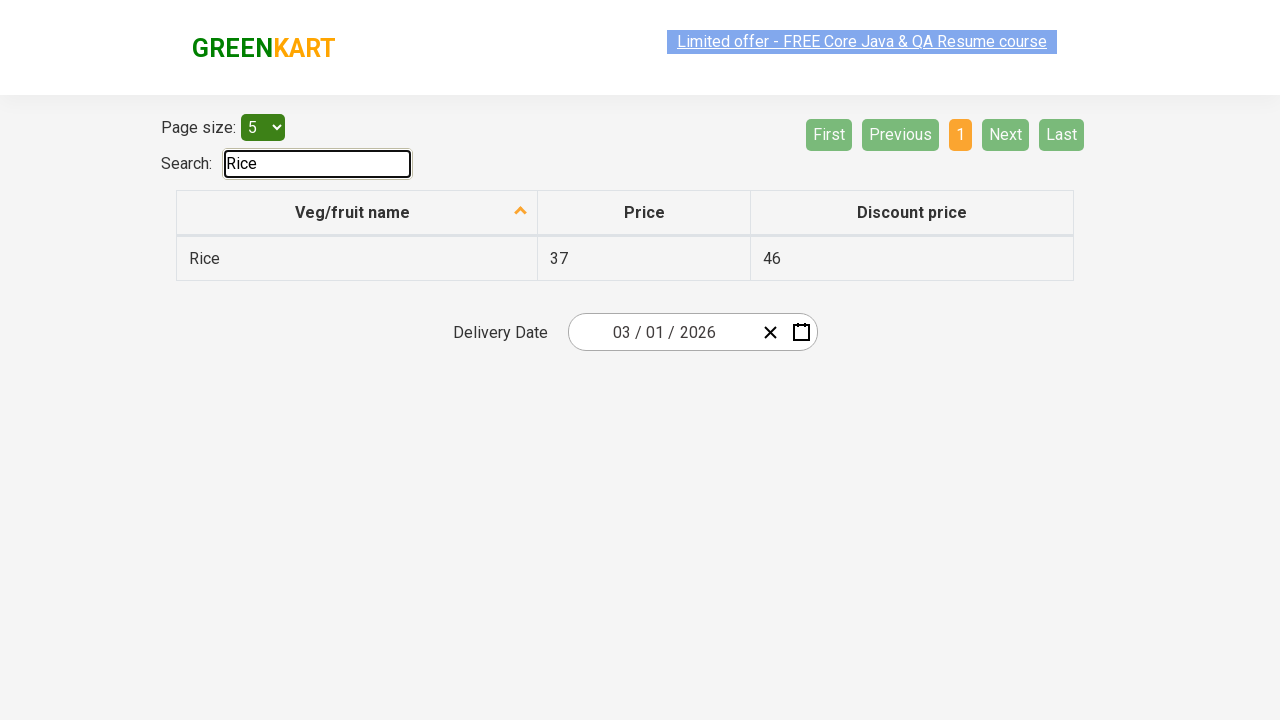